Tests mortgage calculator by entering a purchase price value, clicking to show advanced options, and selecting a start month from a dropdown

Starting URL: https://www.mlcalc.com

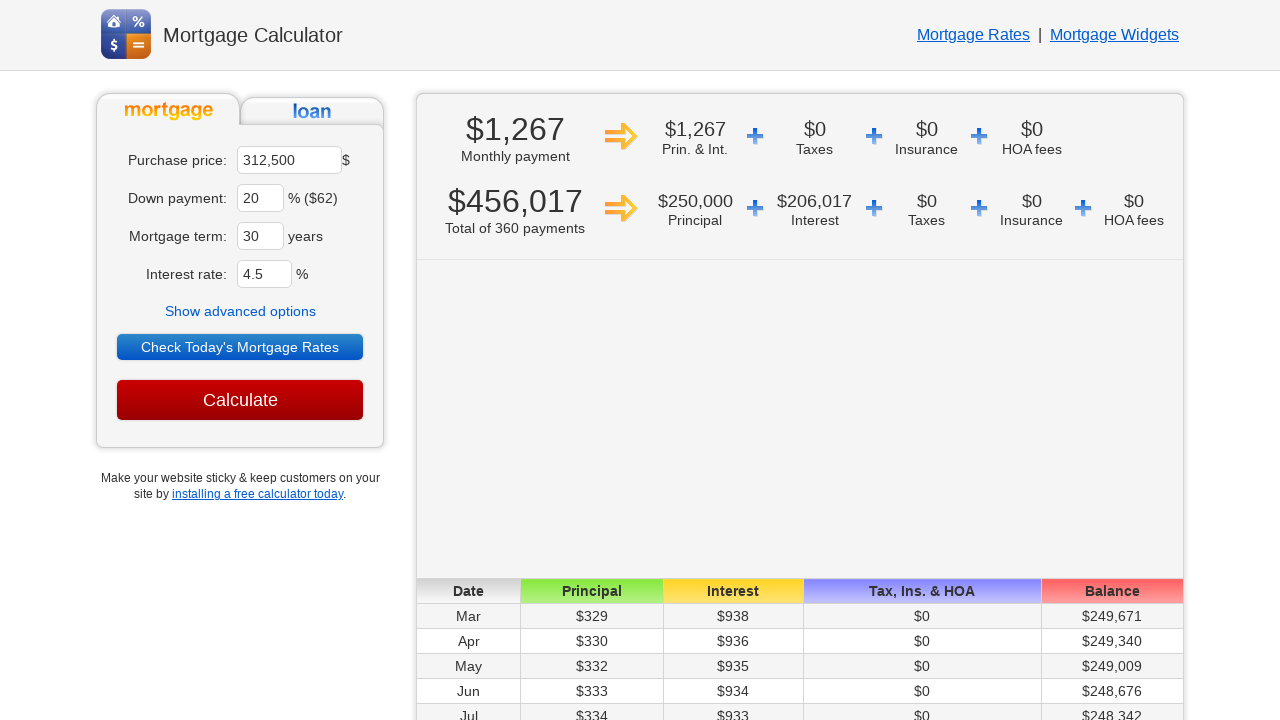

Cleared purchase price field on input#ma
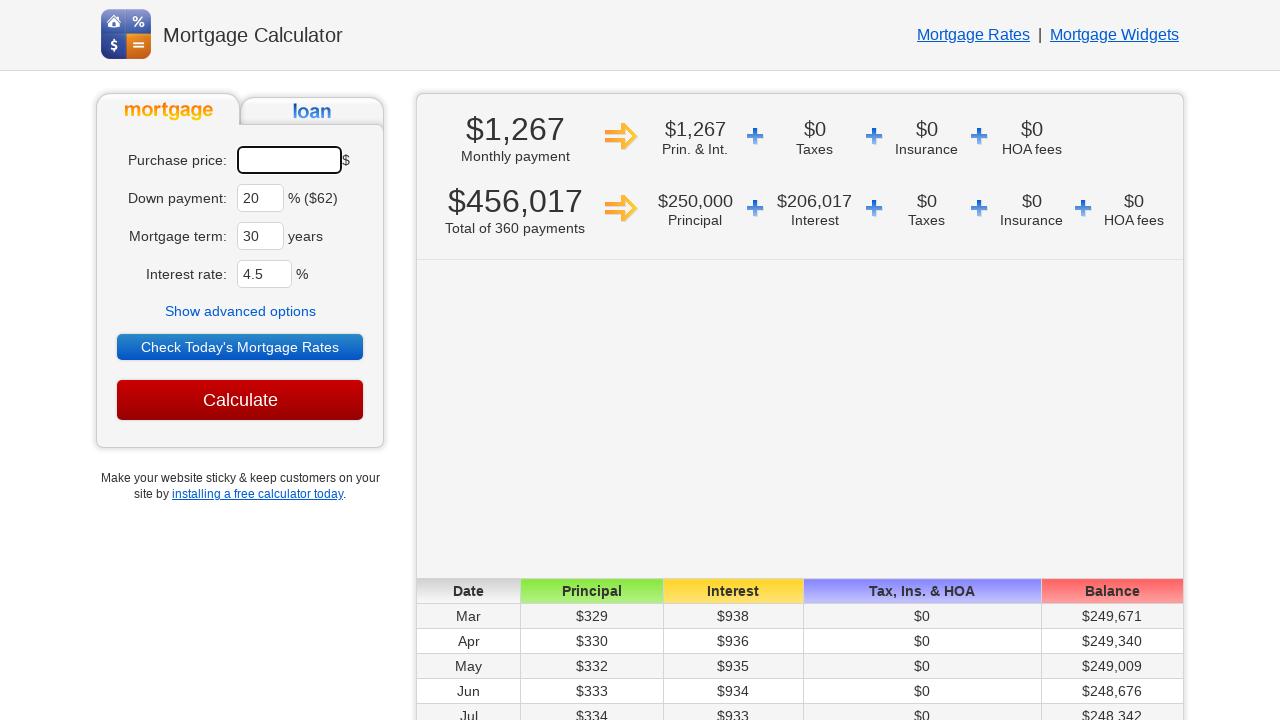

Entered purchase price value of 400000 on input#ma
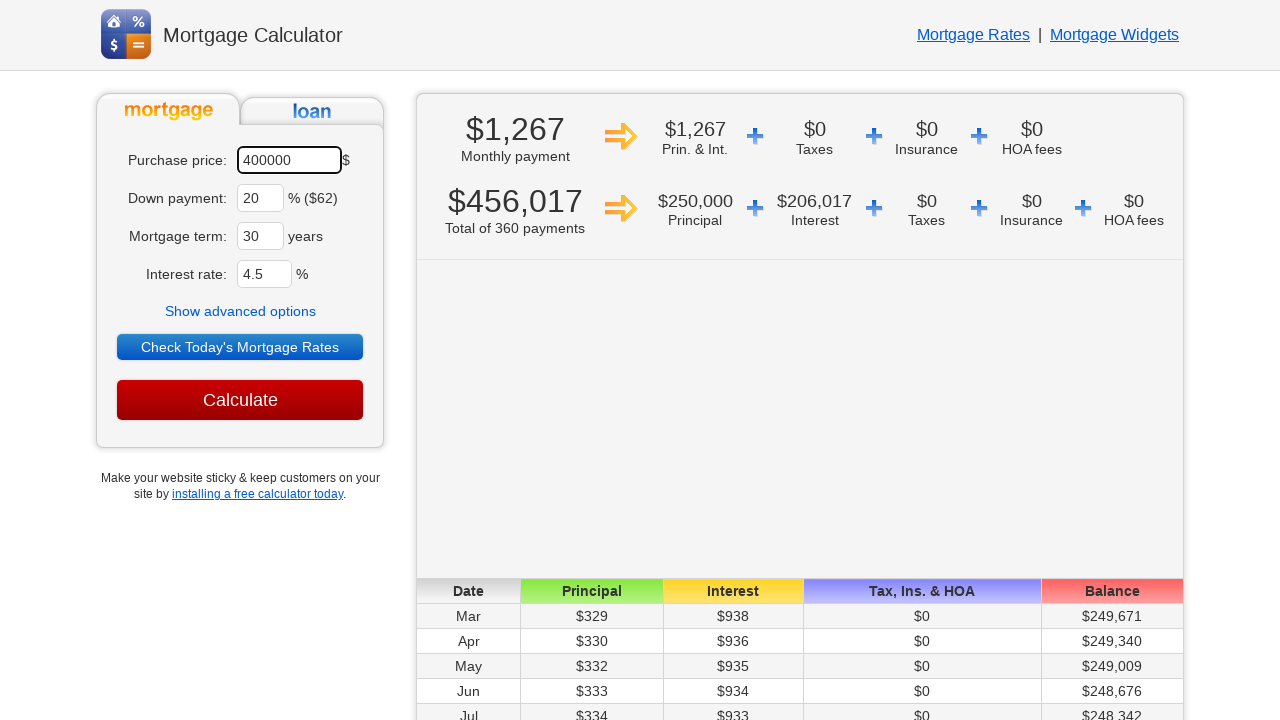

Clicked 'Show advanced options' button at (240, 311) on text=Show advanced options
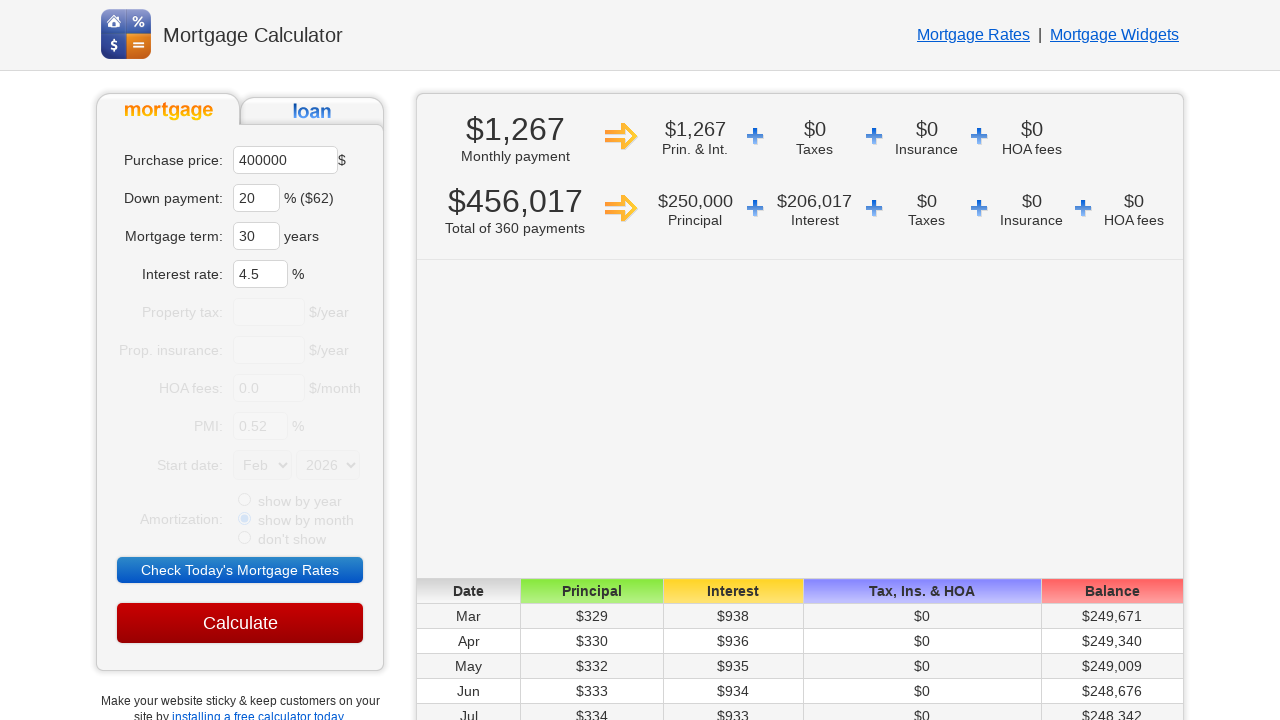

Waited 1000ms for advanced options to appear
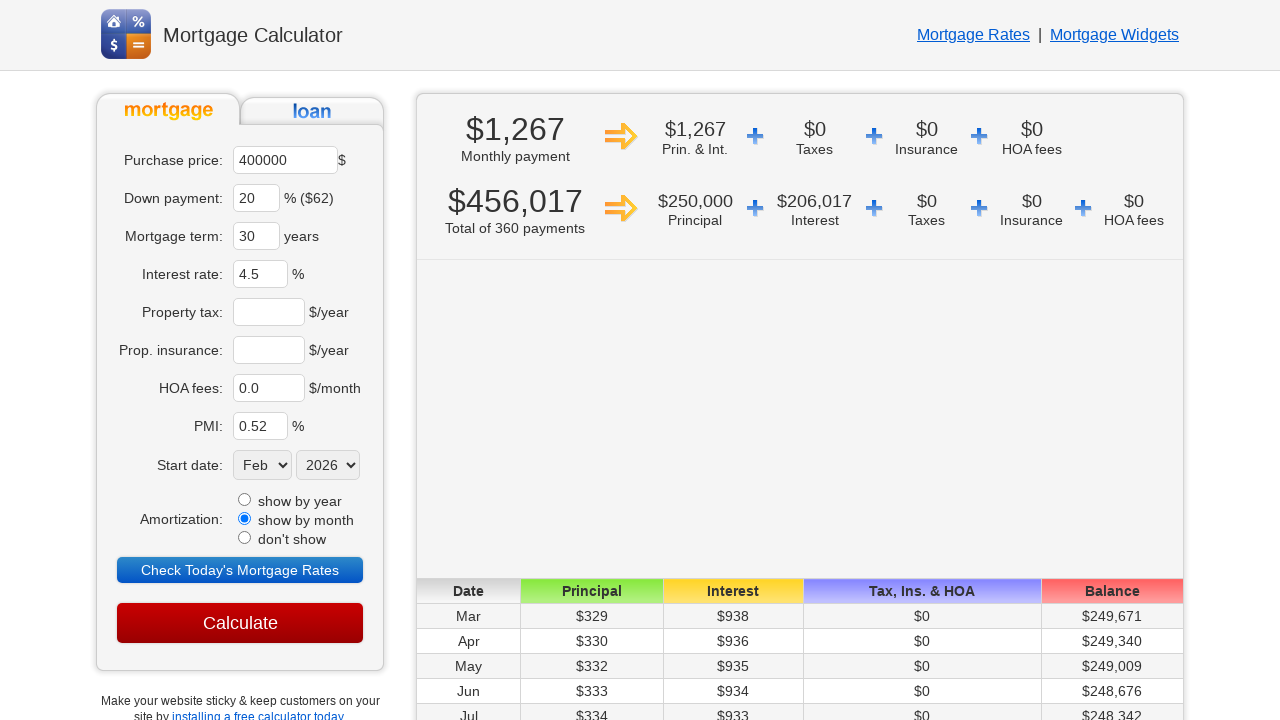

Selected 'Oct' from start month dropdown on select[name='sm']
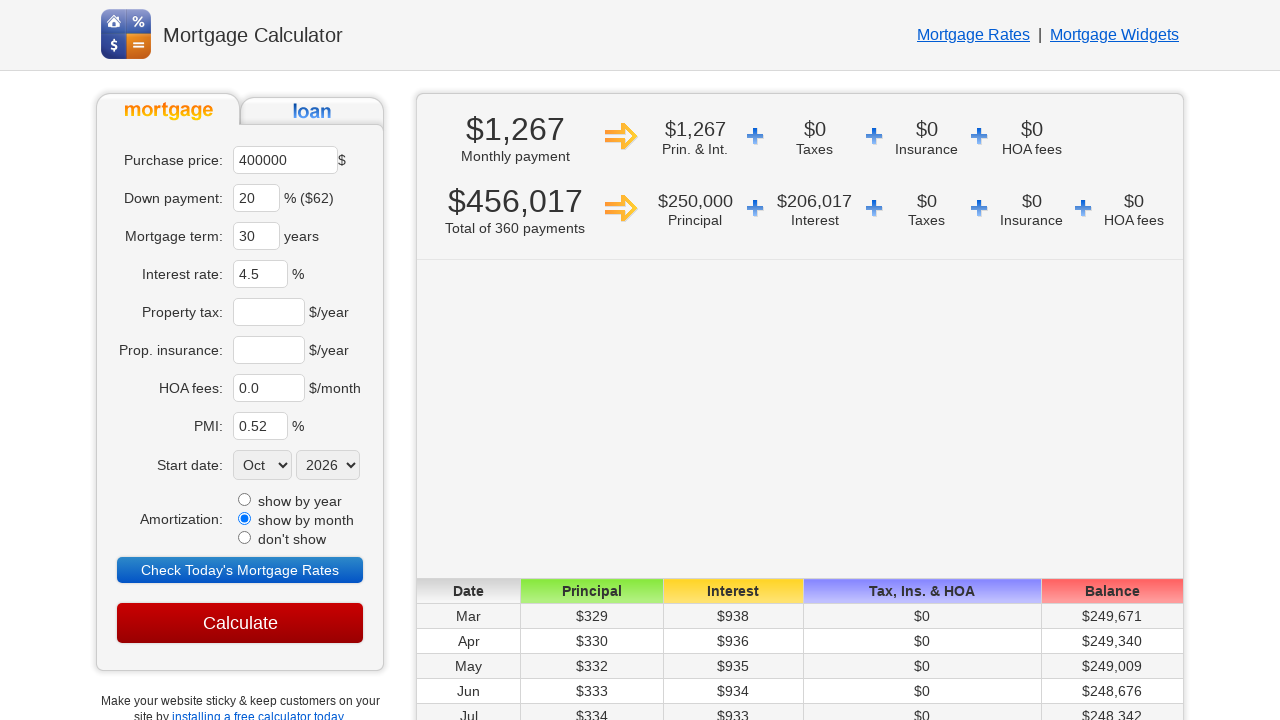

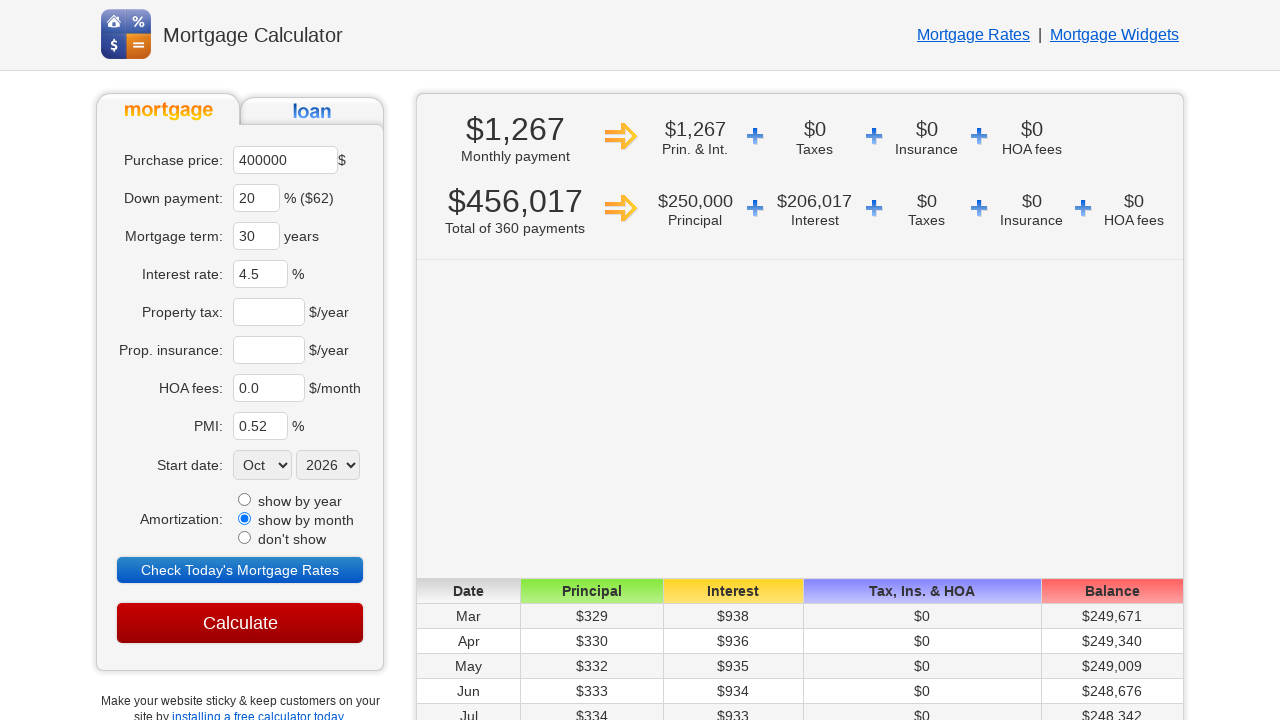